Tests keyboard input functionality on a keypress demo page by locating an input field and typing text into it

Starting URL: http://sahitest.com/demo/keypress.htm

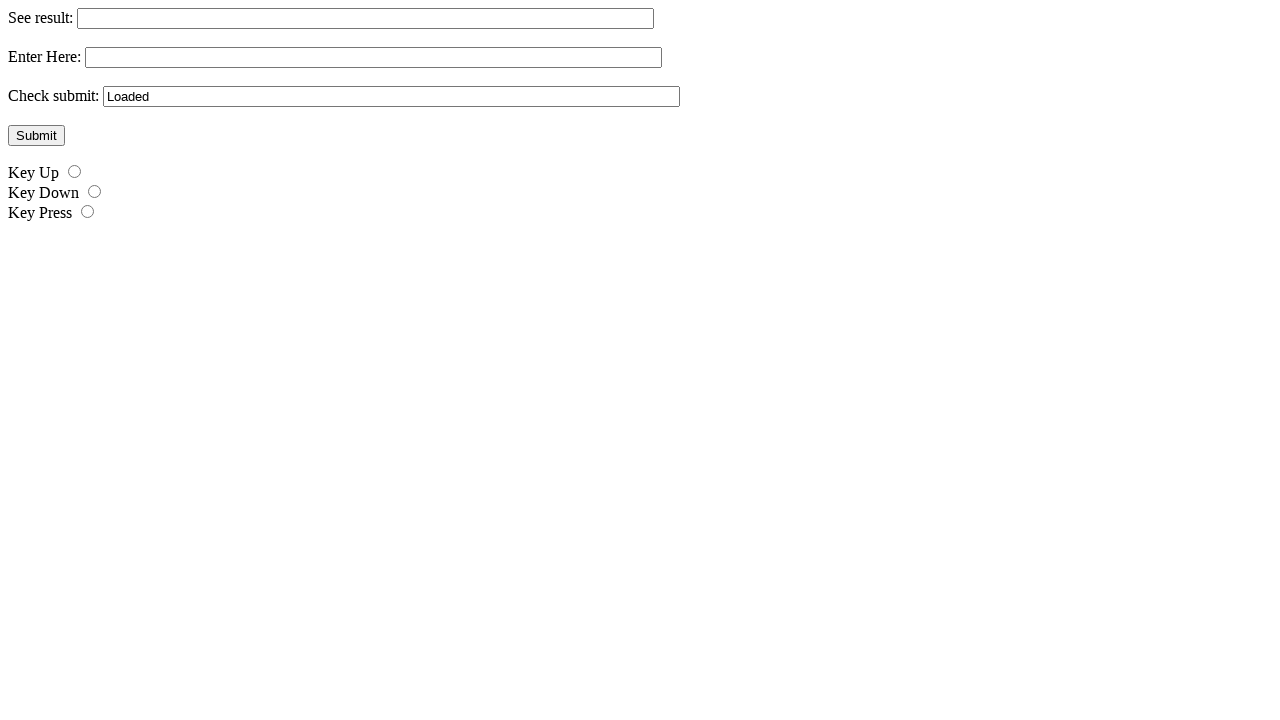

Waited for input field 't2' to load on keypress demo page
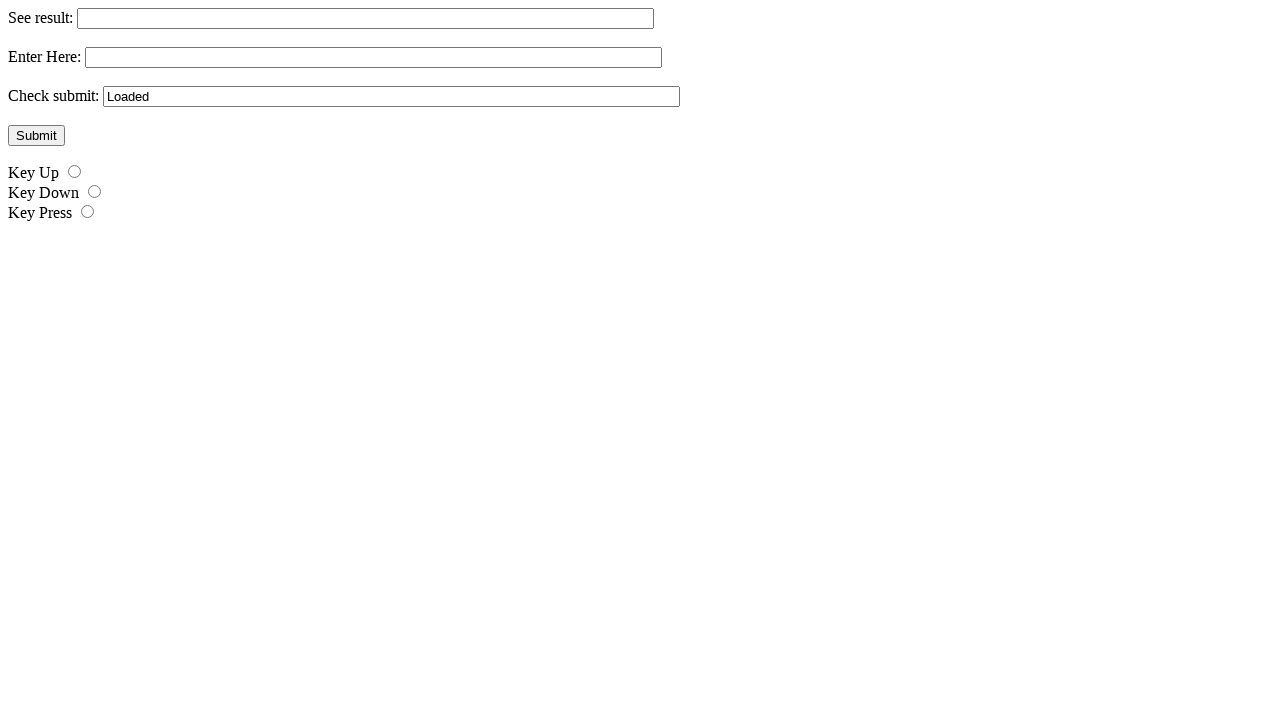

Typed 'alsjdhfouah' into the input field on input[name='t2']
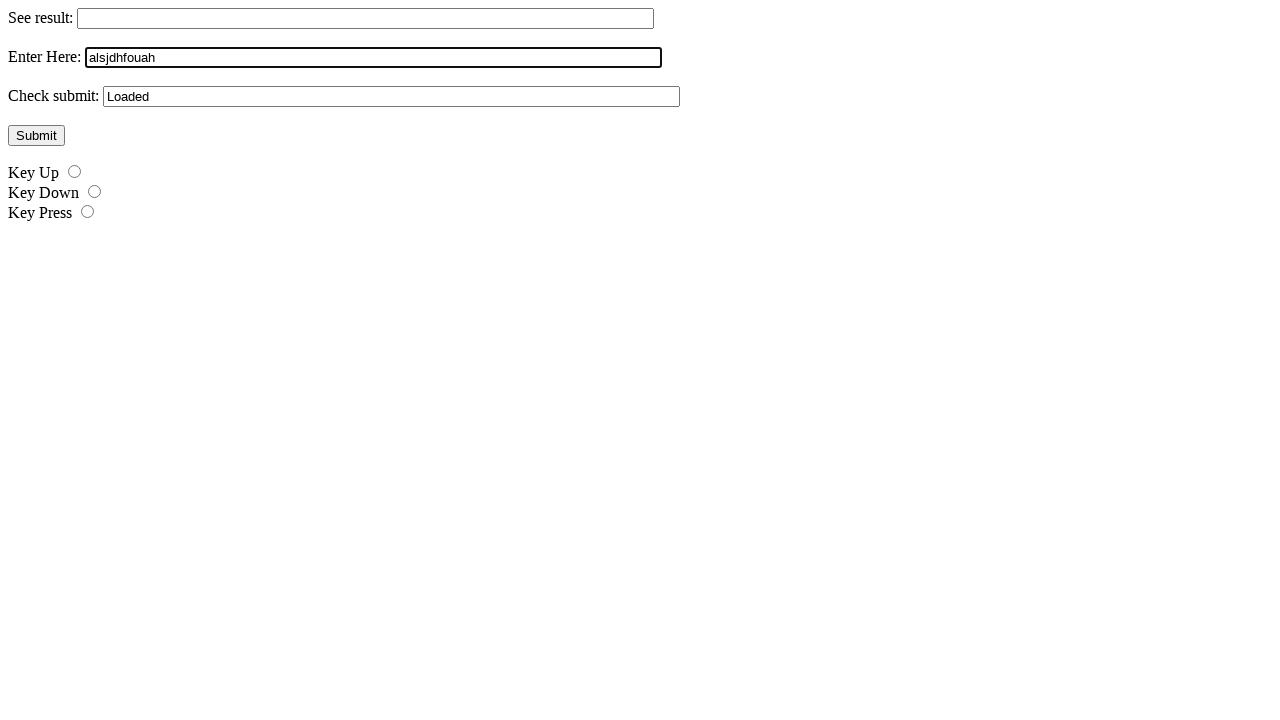

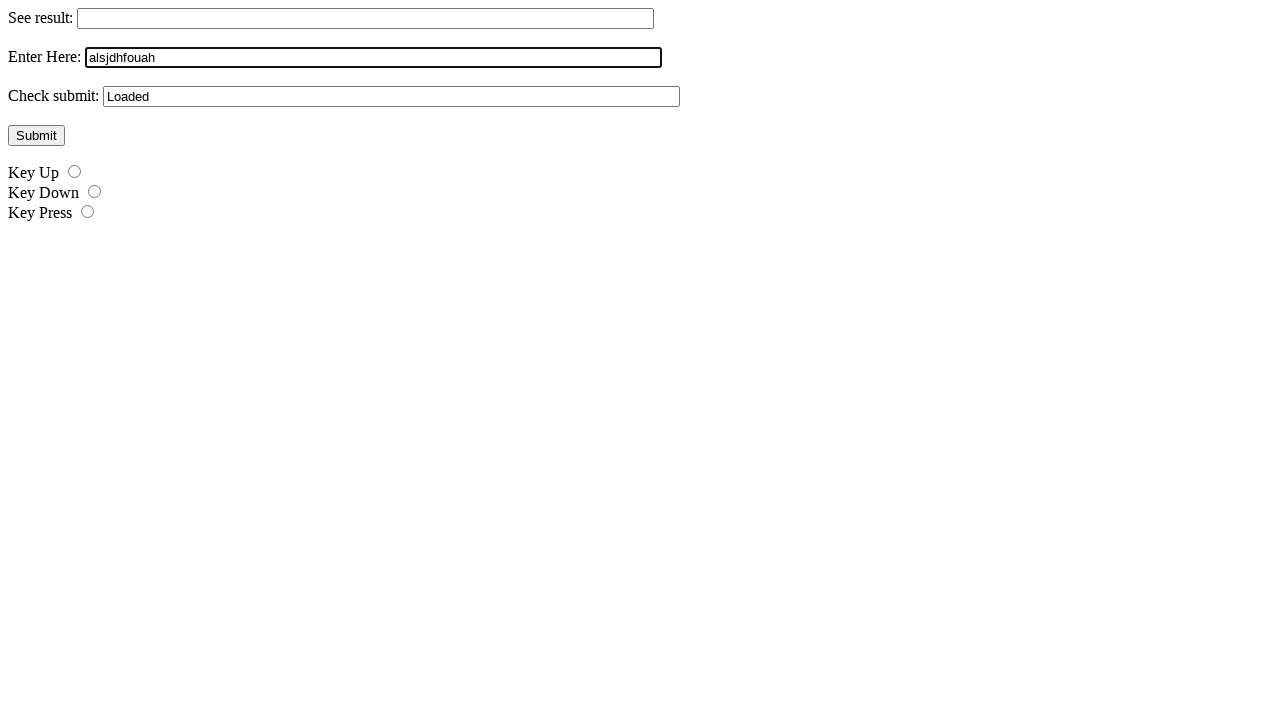